Tests a simple form by filling in first name, last name, city, and country fields, then submitting the form

Starting URL: http://suninjuly.github.io/simple_form_find_task.html

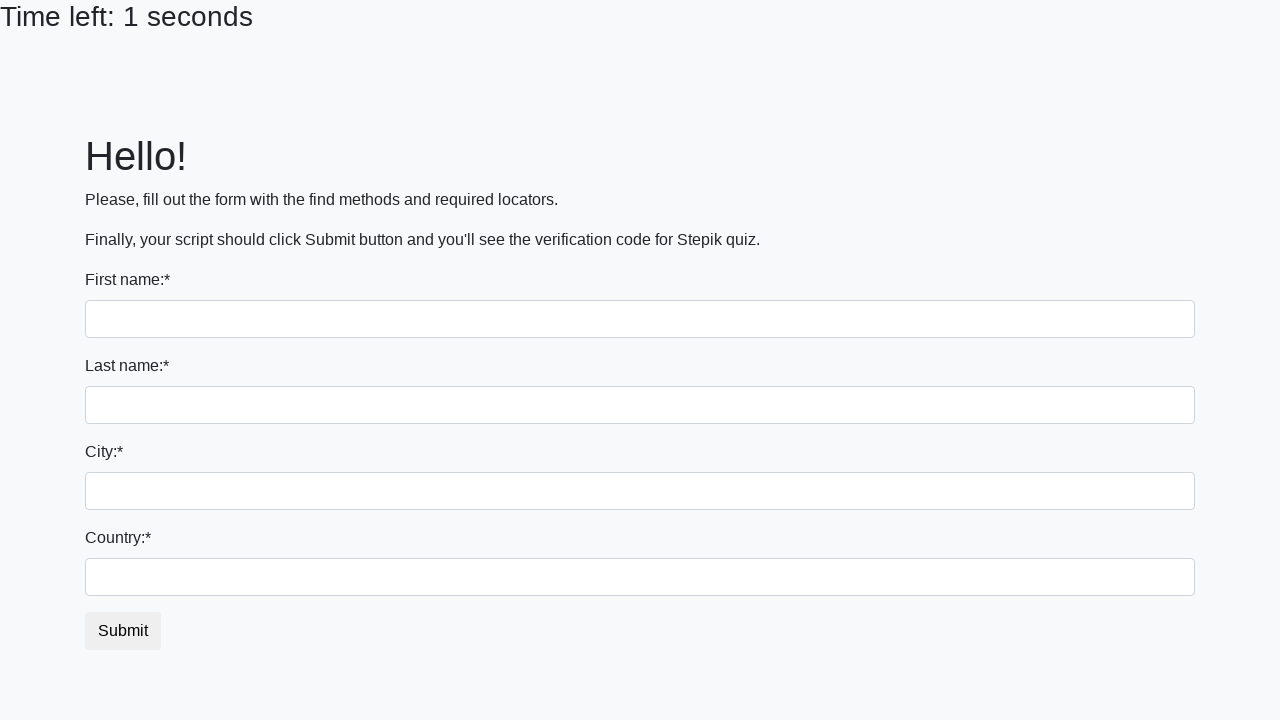

Filled first name field with 'Anton' on div input
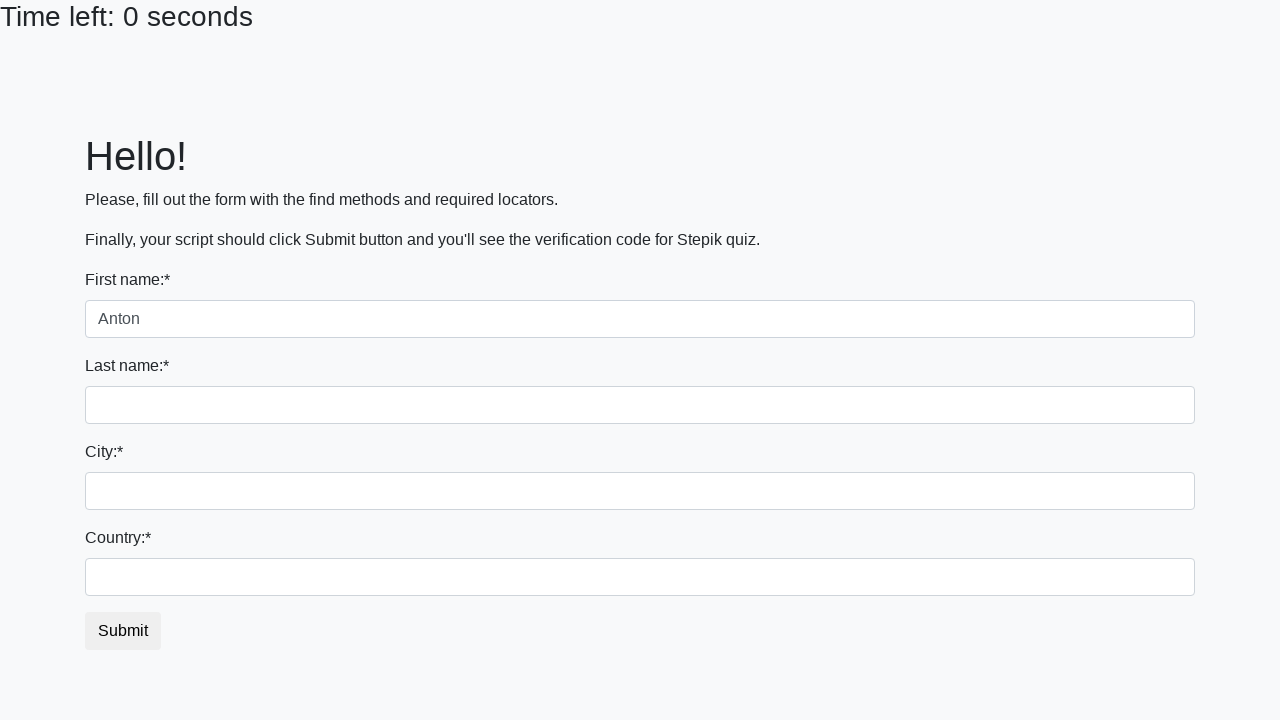

Filled last name field with 'Shapovalov' on input[name='last_name']
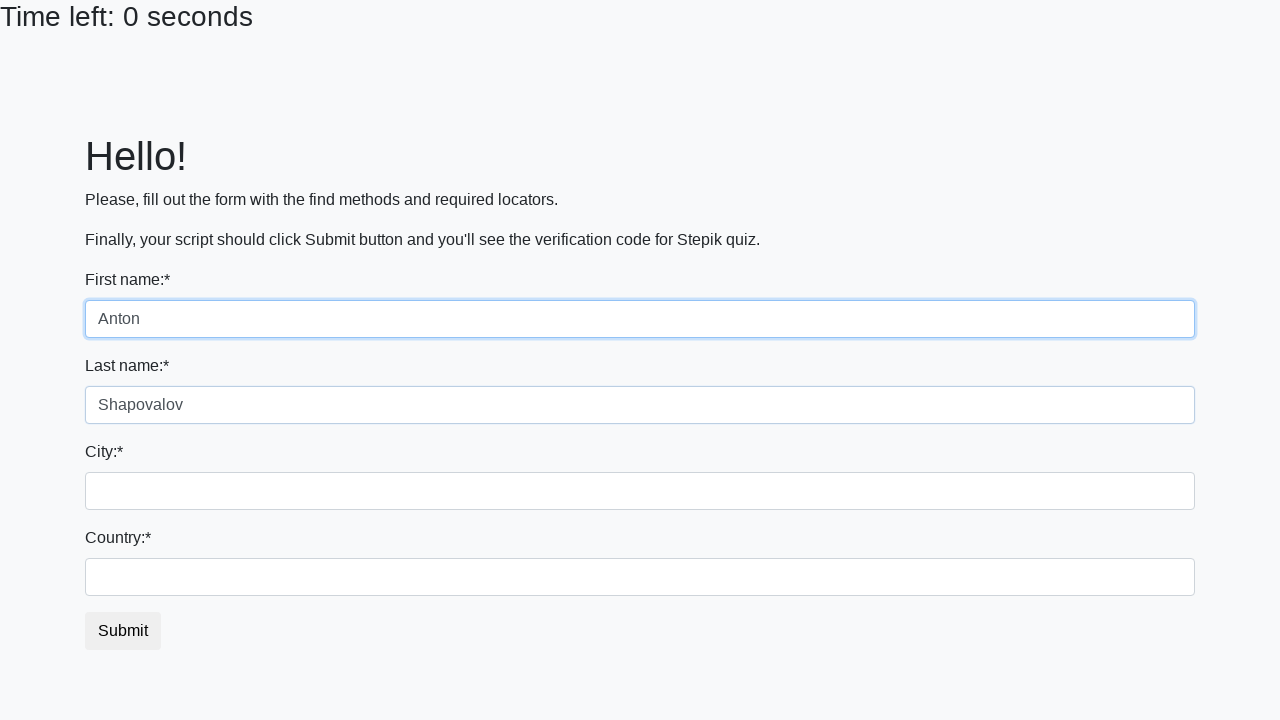

Filled city field with 'Moscow' on .form-control.city
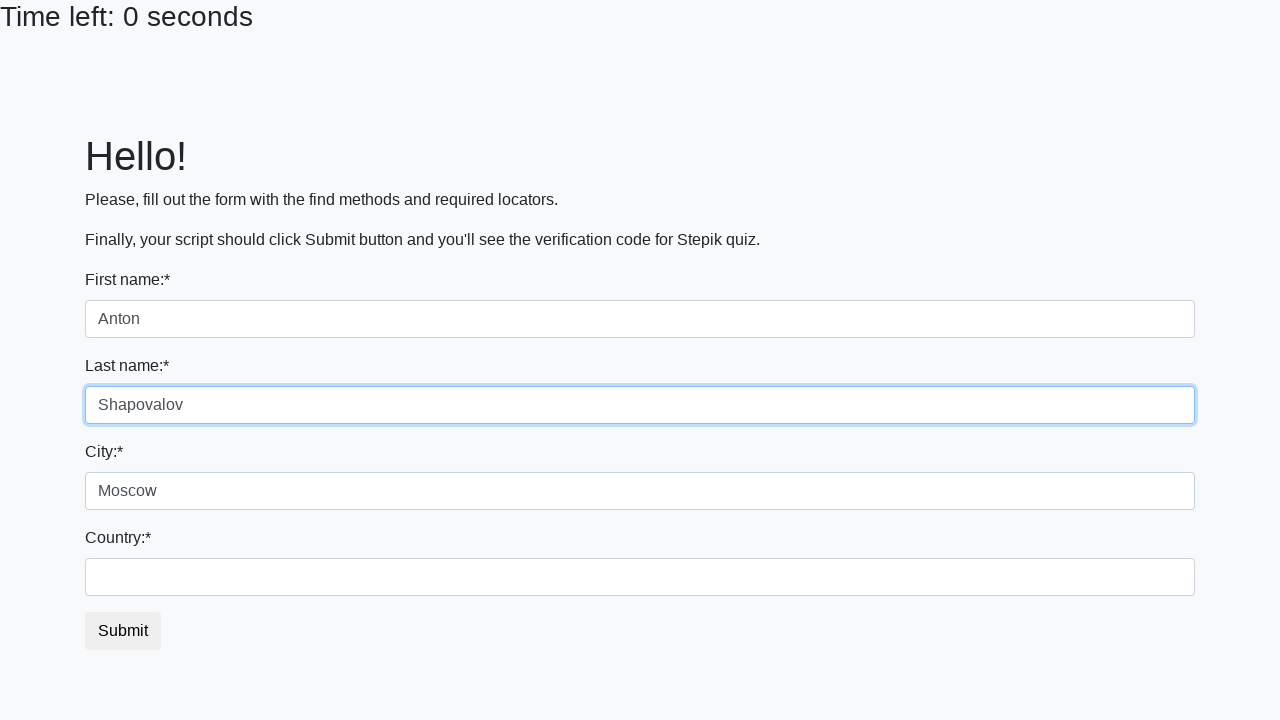

Filled country field with 'Russia' on #country
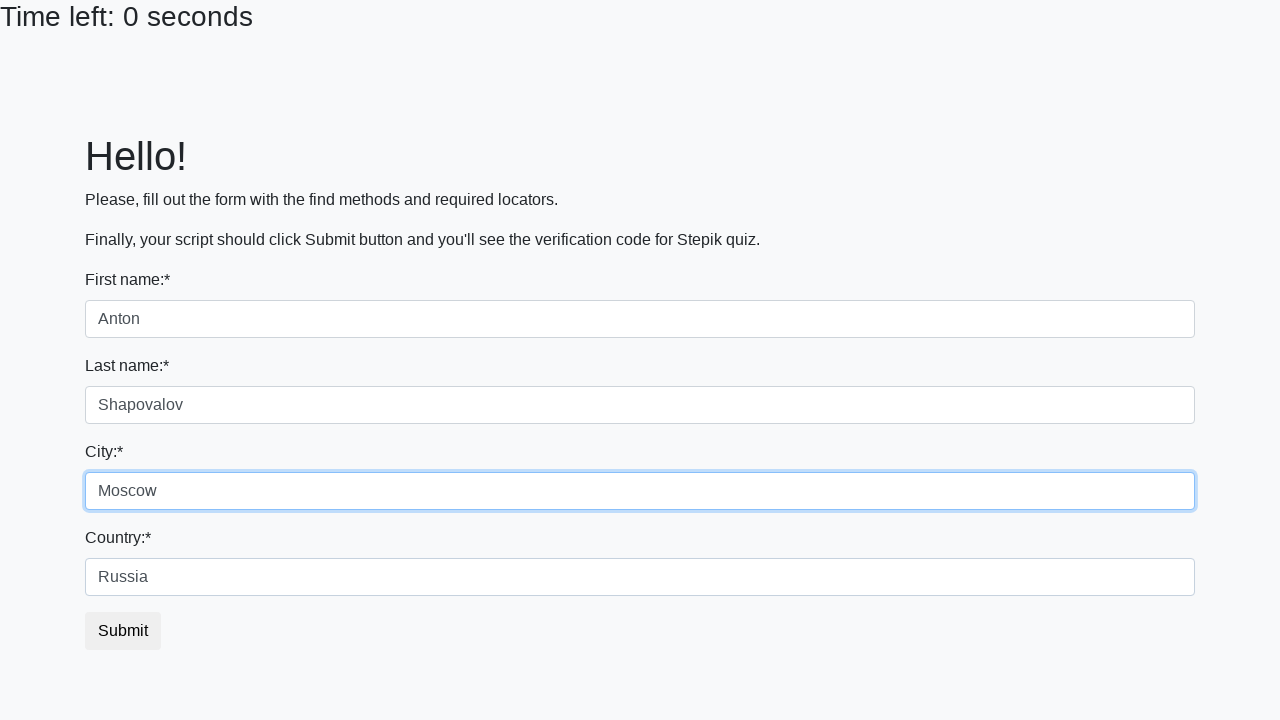

Clicked submit button to submit the form at (123, 631) on button.btn
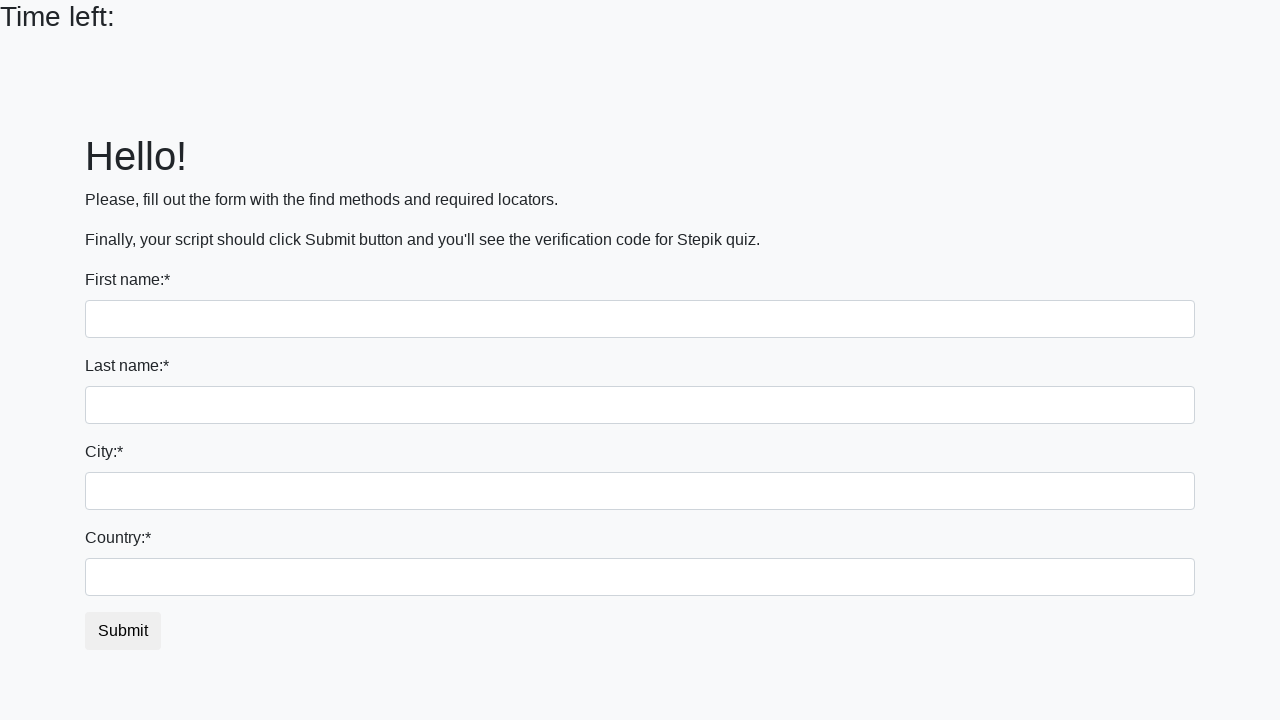

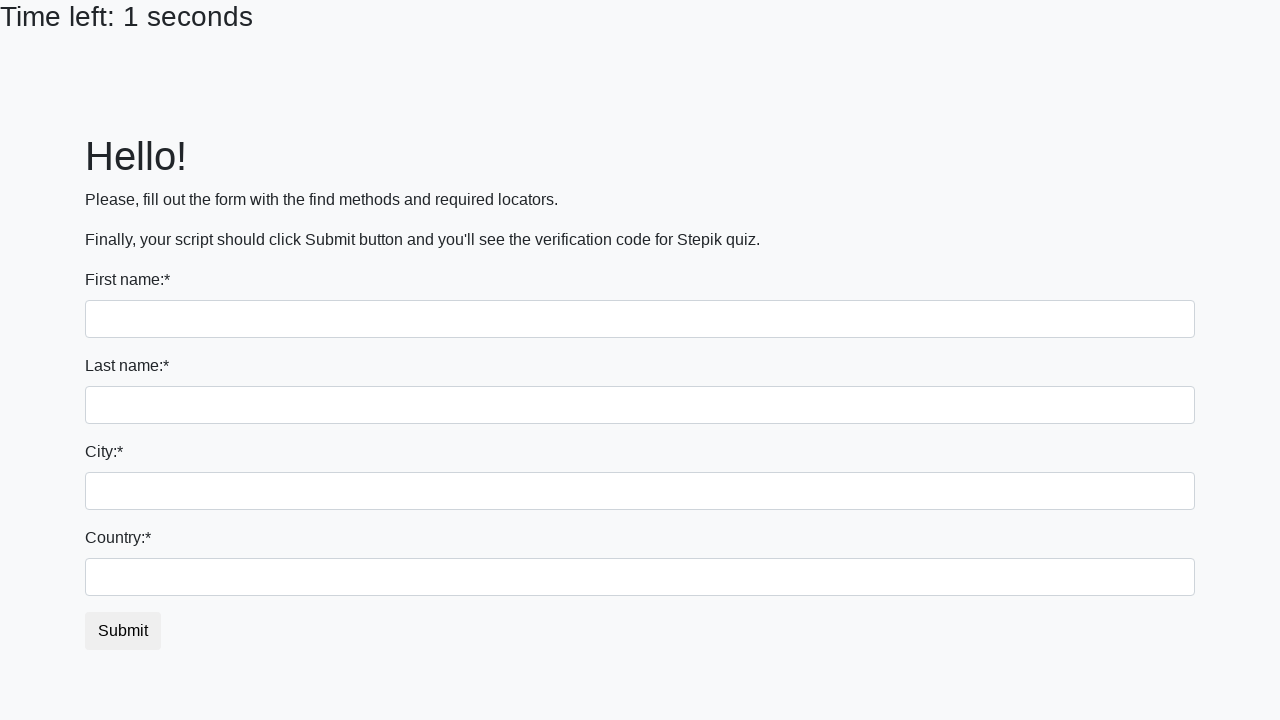